Clicks Selectable and verifies the four list items contain the expected text values

Starting URL: https://demoqa.com/interaction

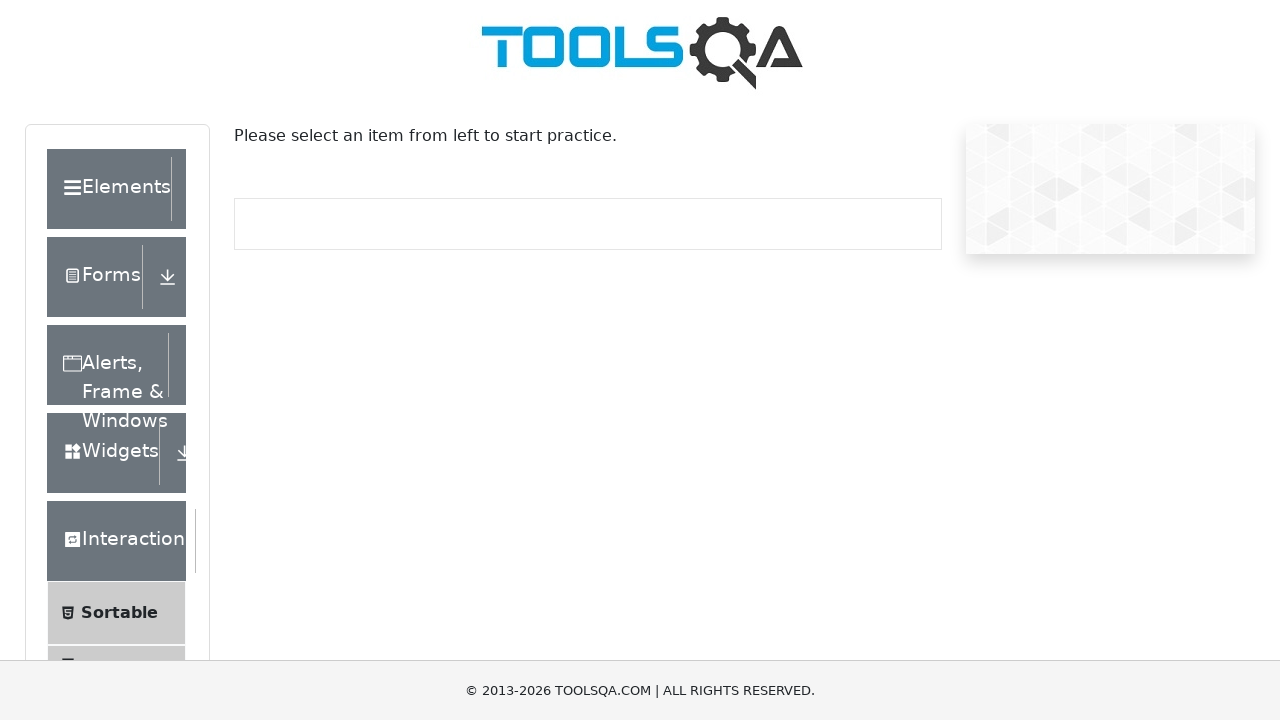

Clicked on Selectable link at (112, 360) on text=Selectable
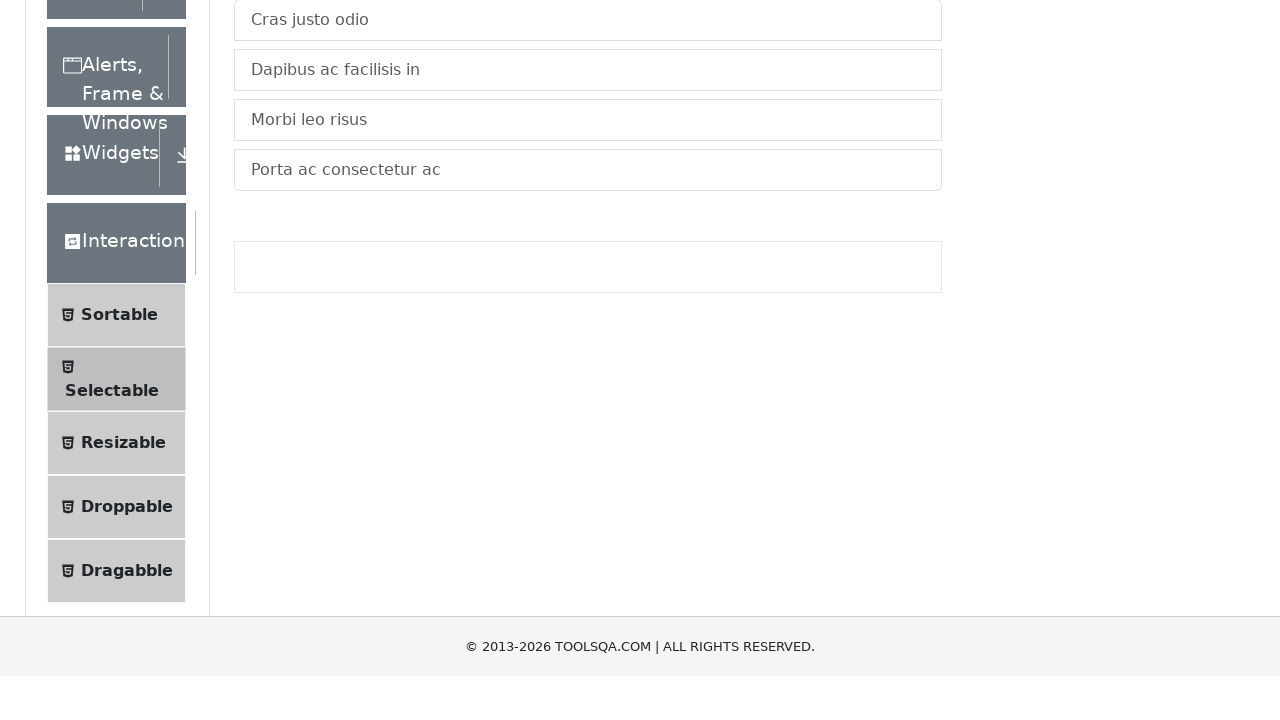

List container loaded with list items
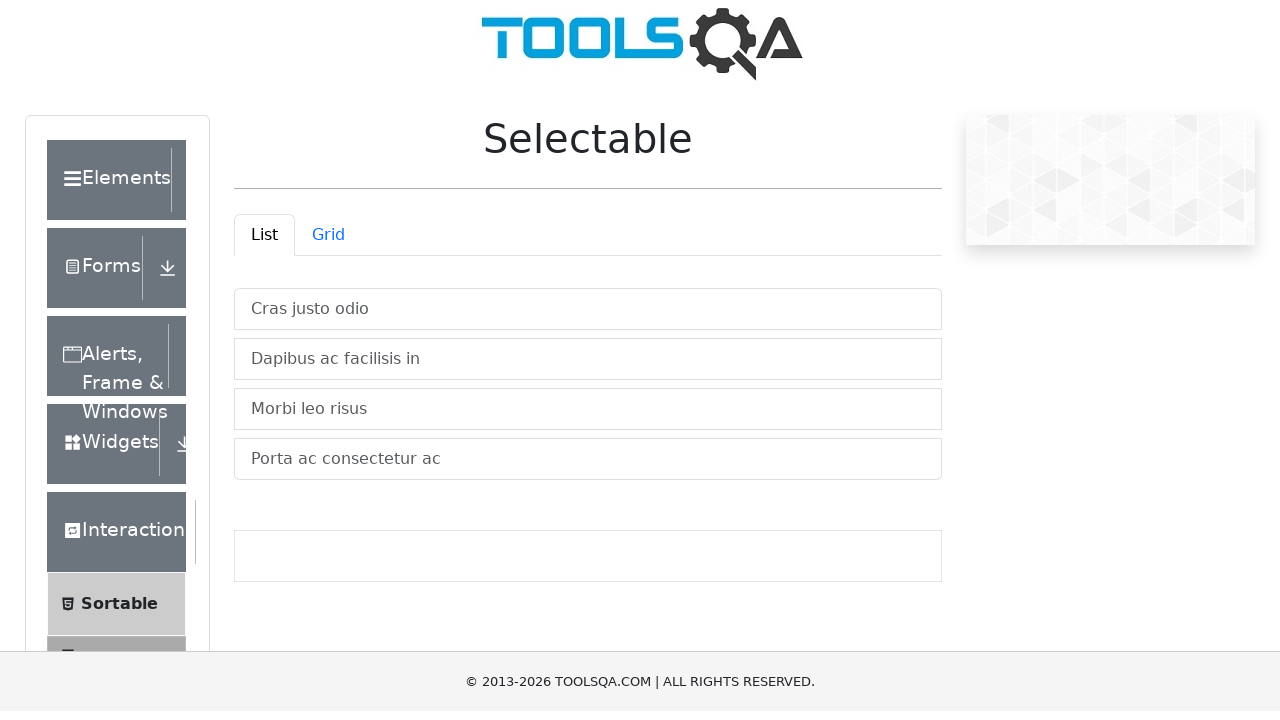

Retrieved text from list item 1: 'Cras justo odio'
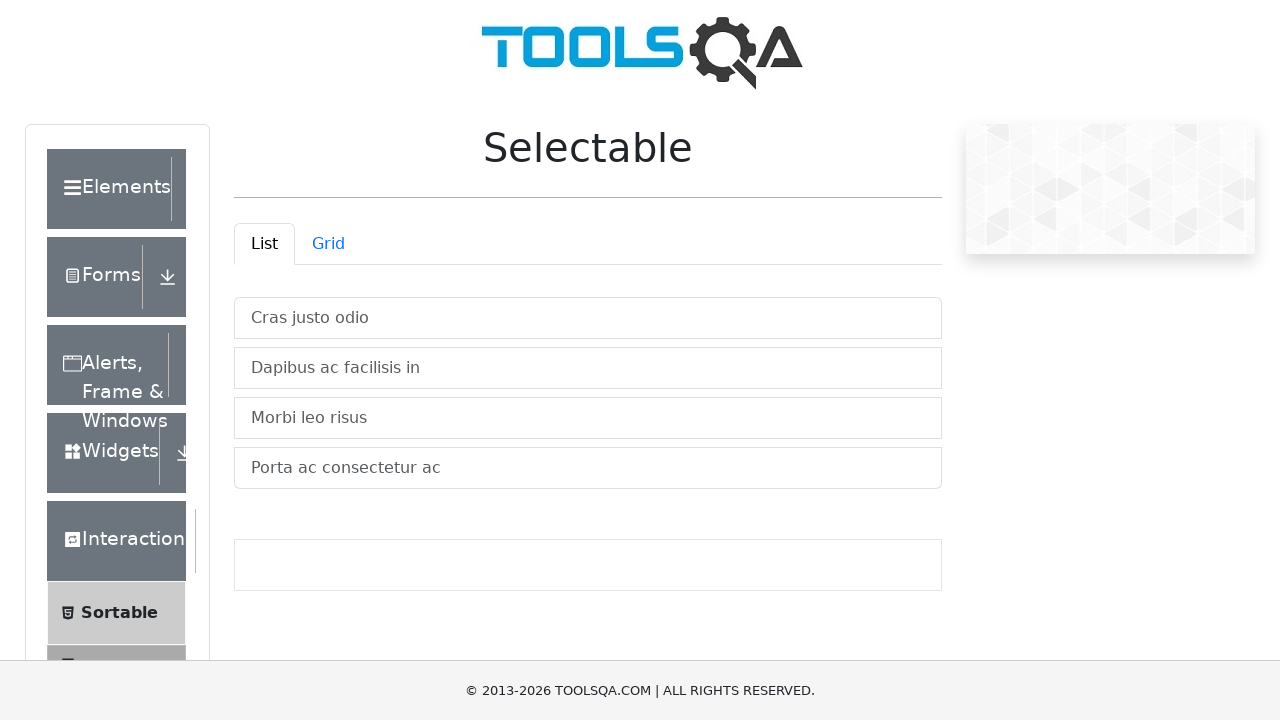

Verified list item 1 text matches expected value 'Cras justo odio'
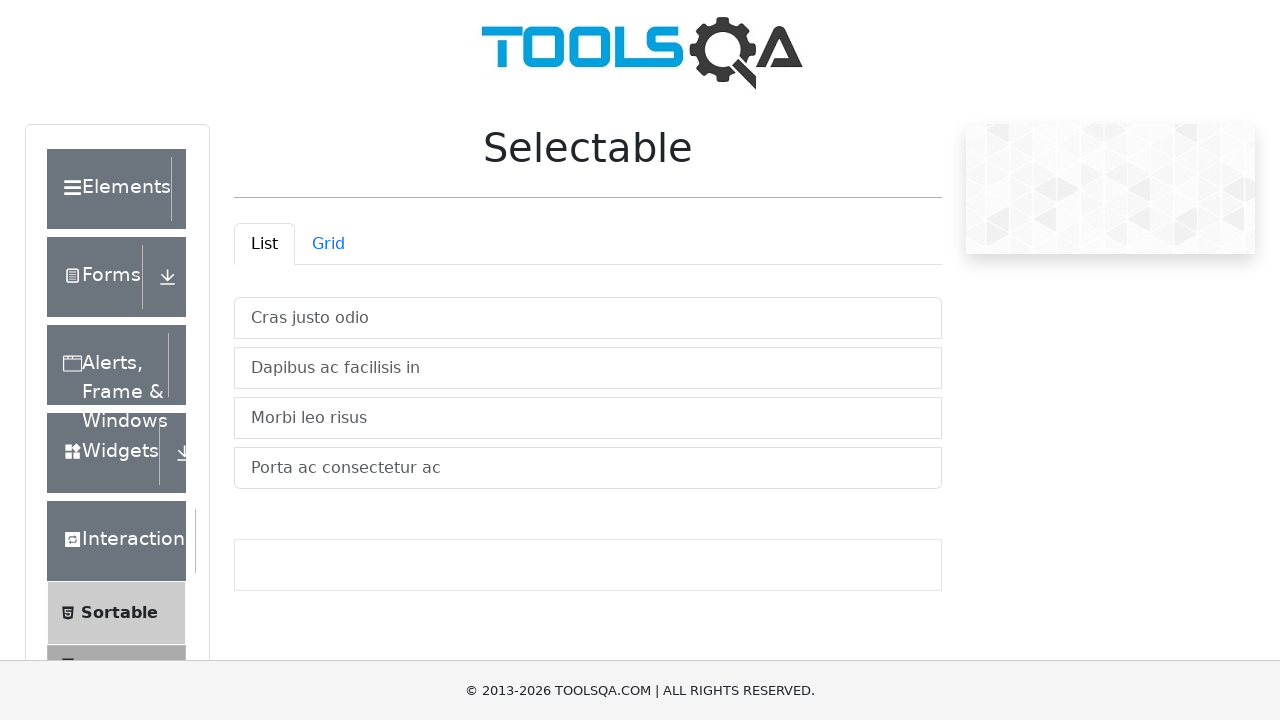

Retrieved text from list item 2: 'Dapibus ac facilisis in'
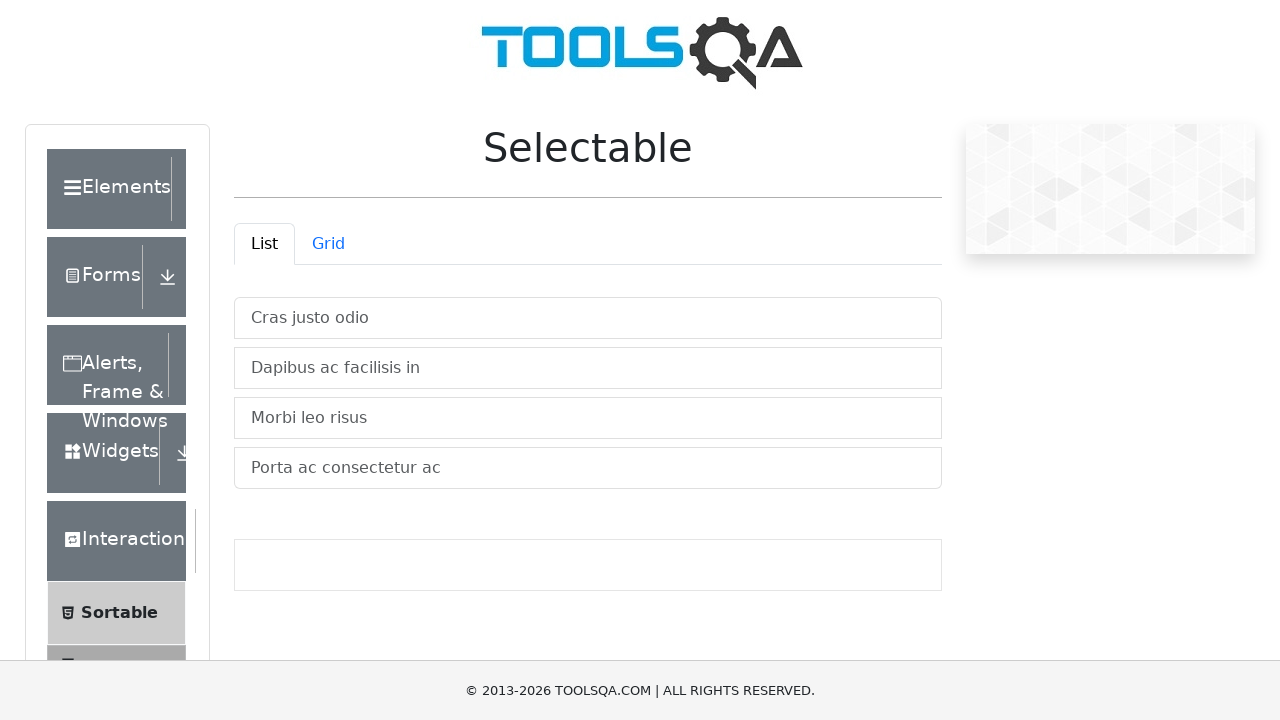

Verified list item 2 text matches expected value 'Dapibus ac facilisis in'
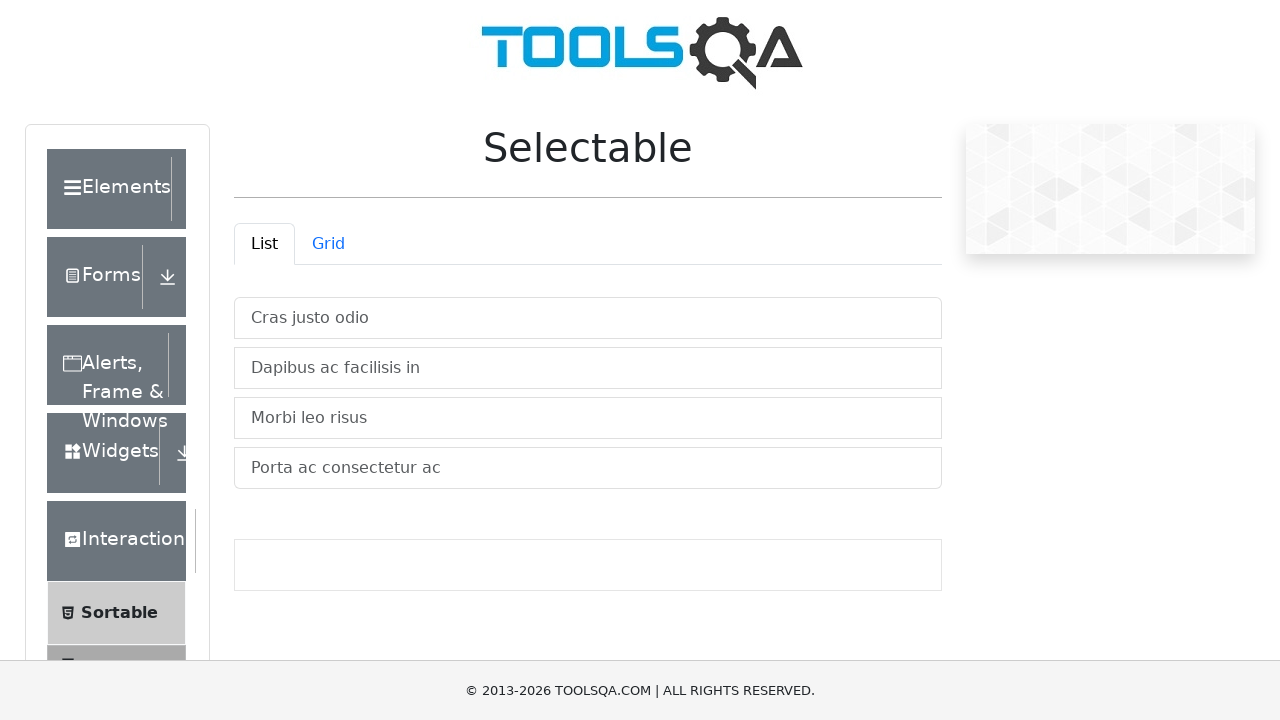

Retrieved text from list item 3: 'Morbi leo risus'
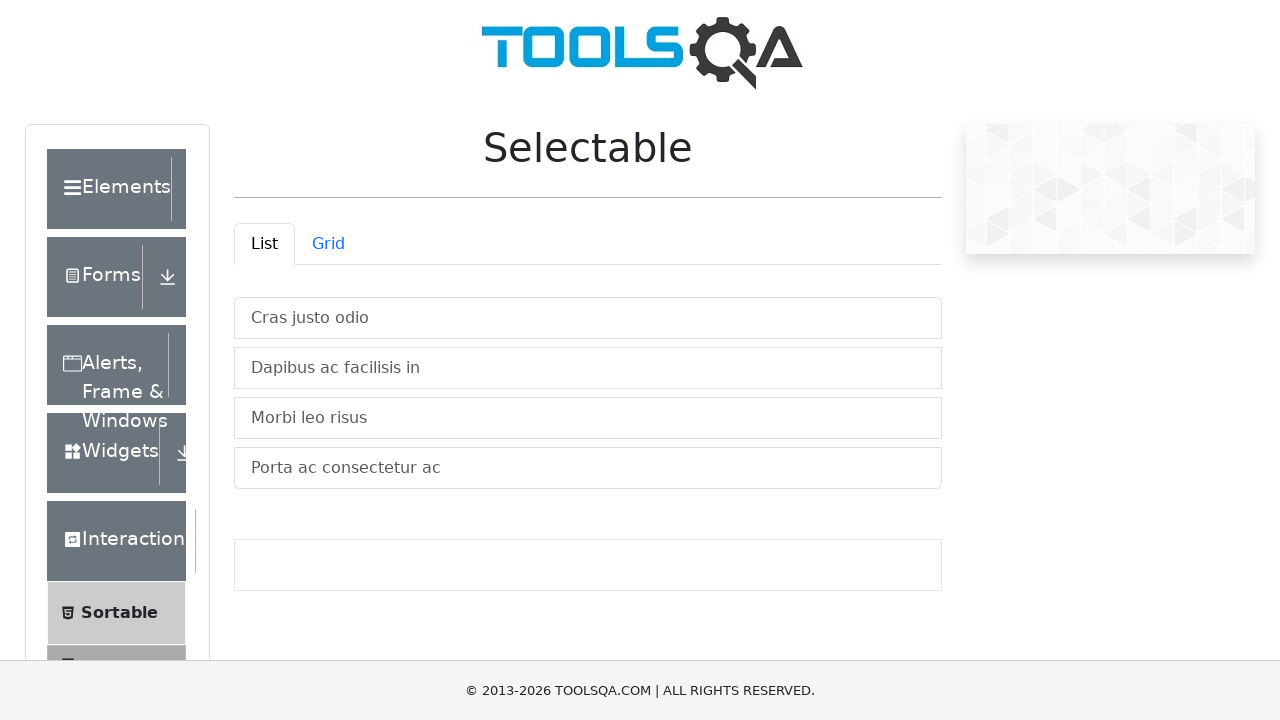

Verified list item 3 text matches expected value 'Morbi leo risus'
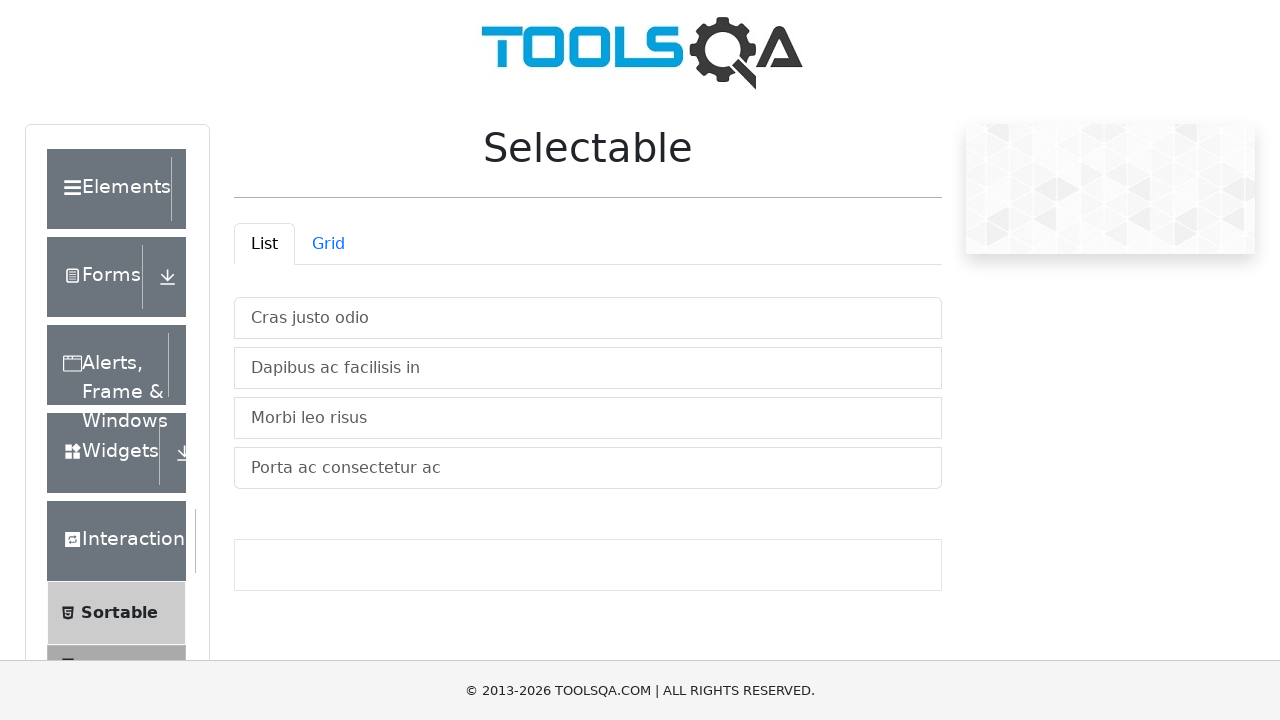

Retrieved text from list item 4: 'Porta ac consectetur ac'
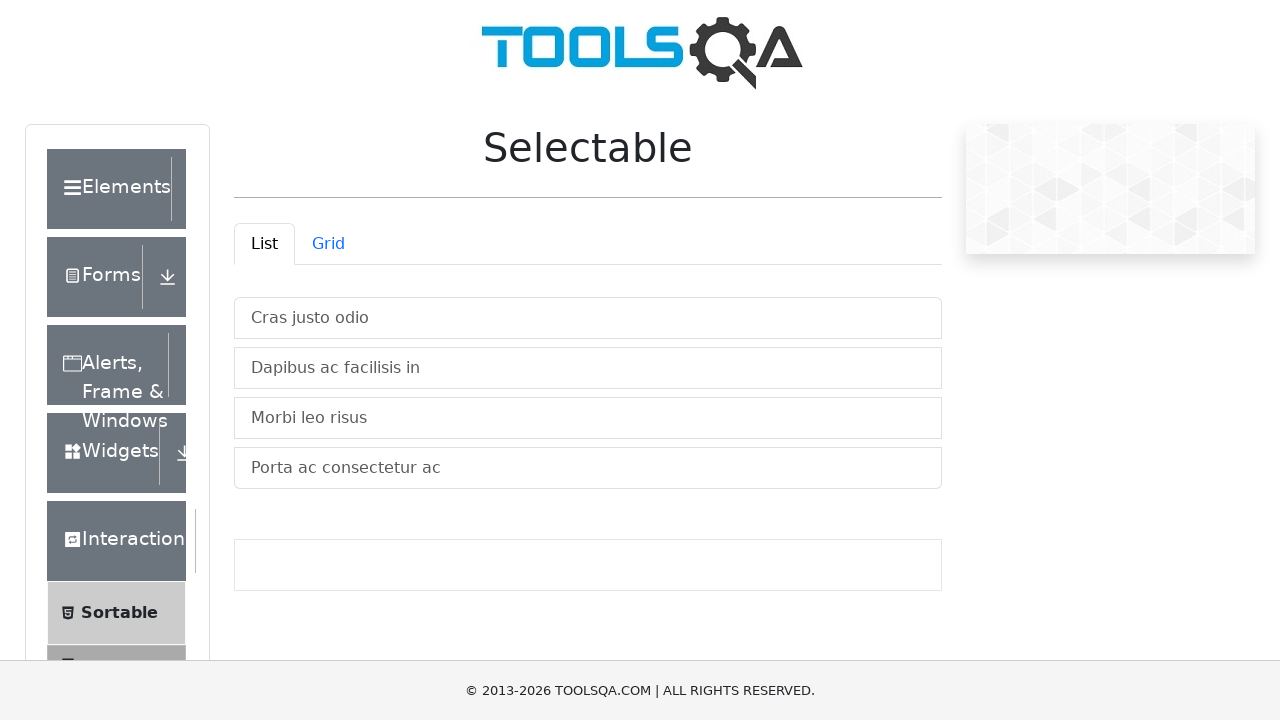

Verified list item 4 text matches expected value 'Porta ac consectetur ac'
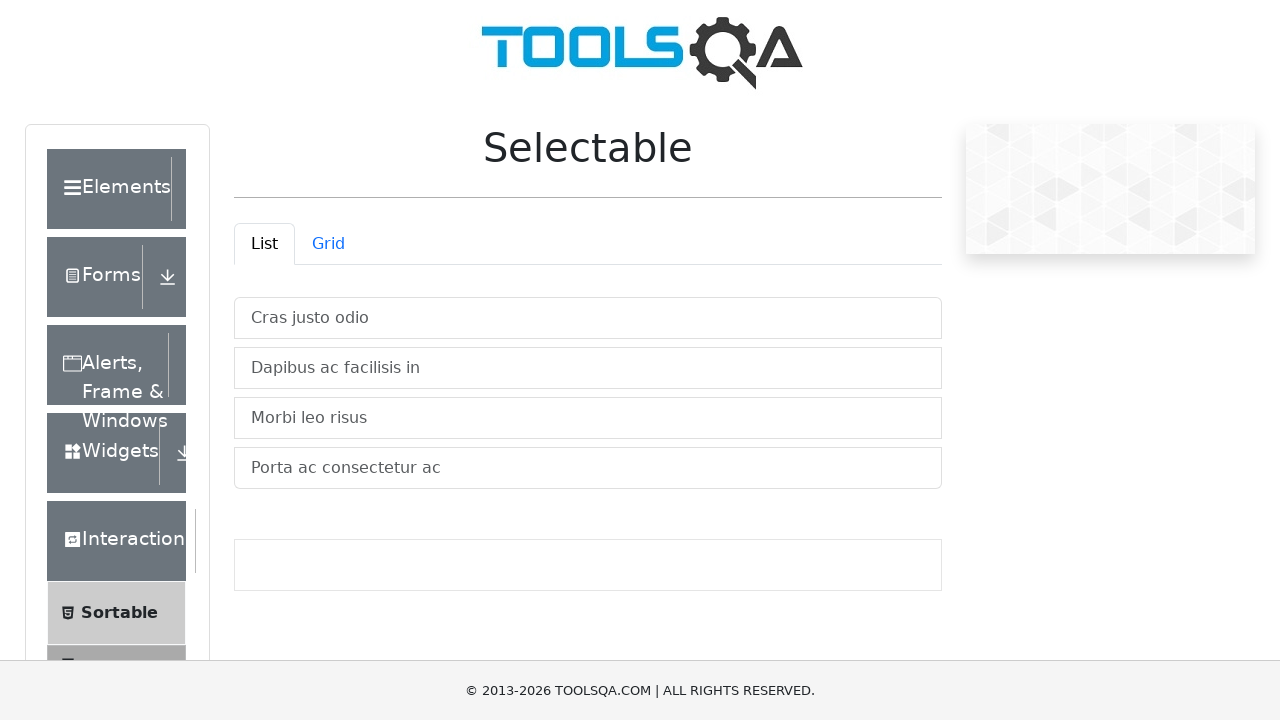

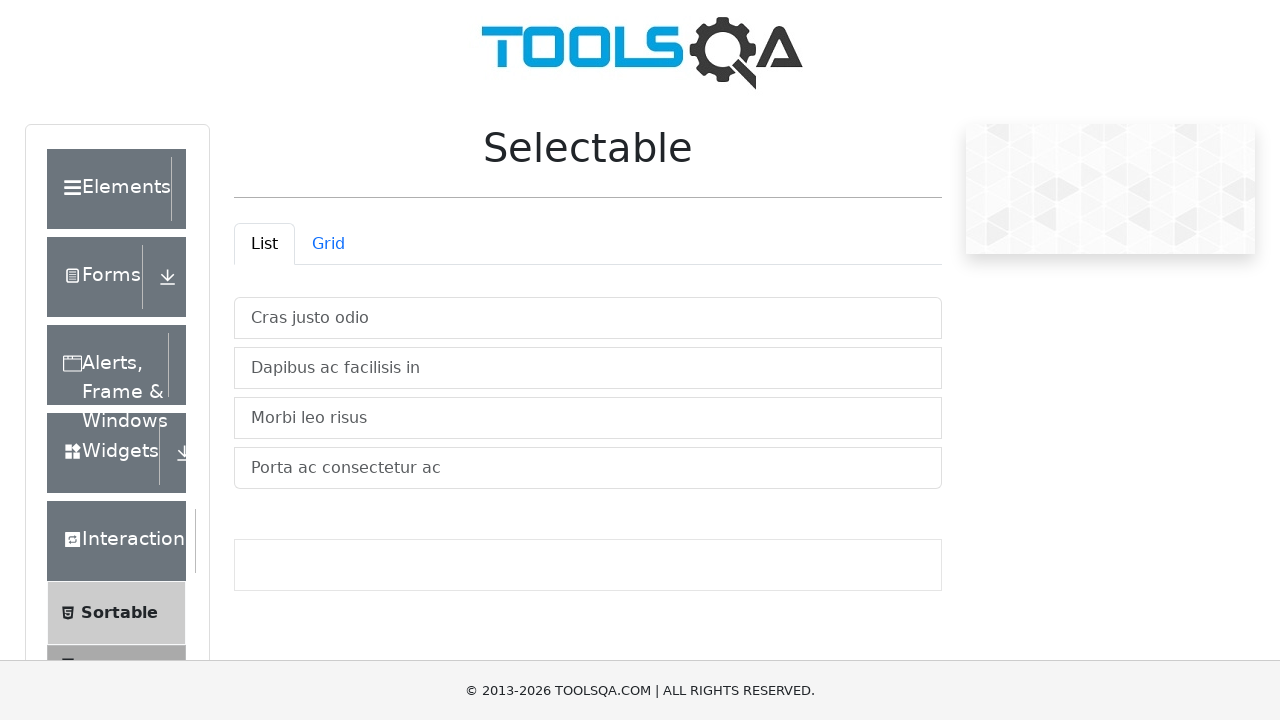